Plays the Cookie Clicker game by selecting English language, repeatedly clicking the cookie, and periodically purchasing available upgrade items for a short duration.

Starting URL: https://ozh.github.io/cookieclicker/

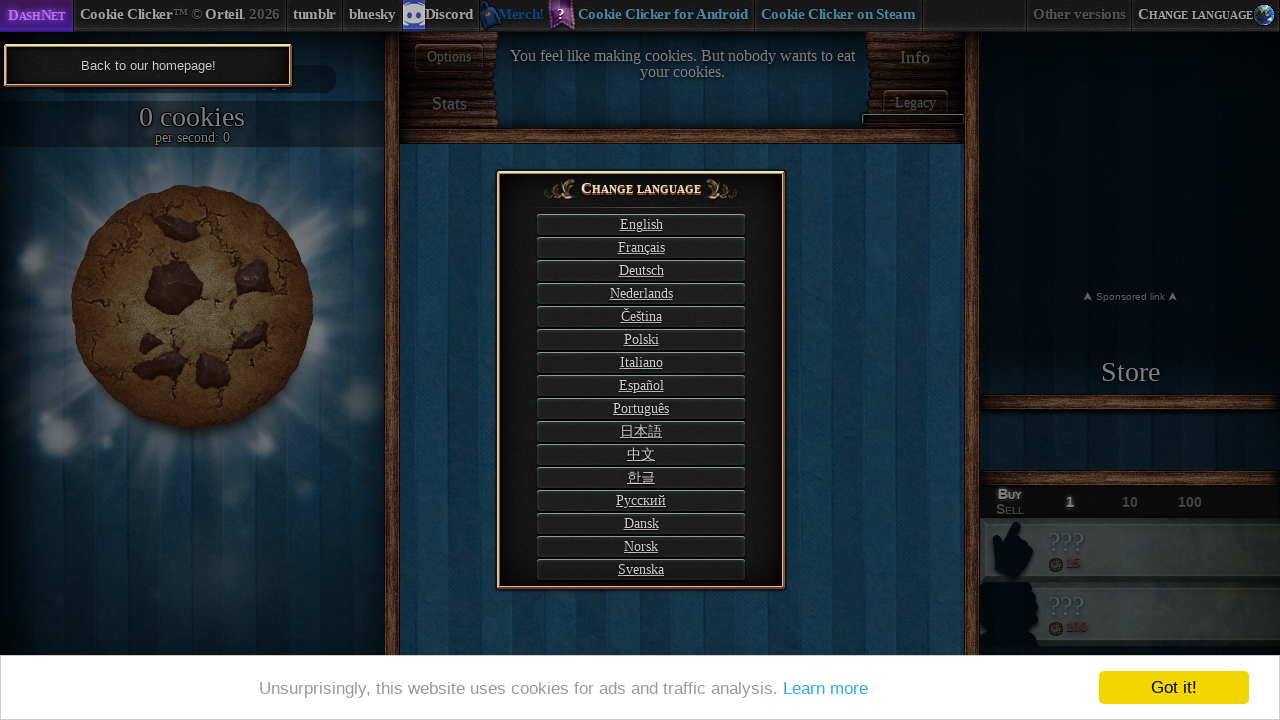

Waited 3 seconds for Cookie Clicker page to load
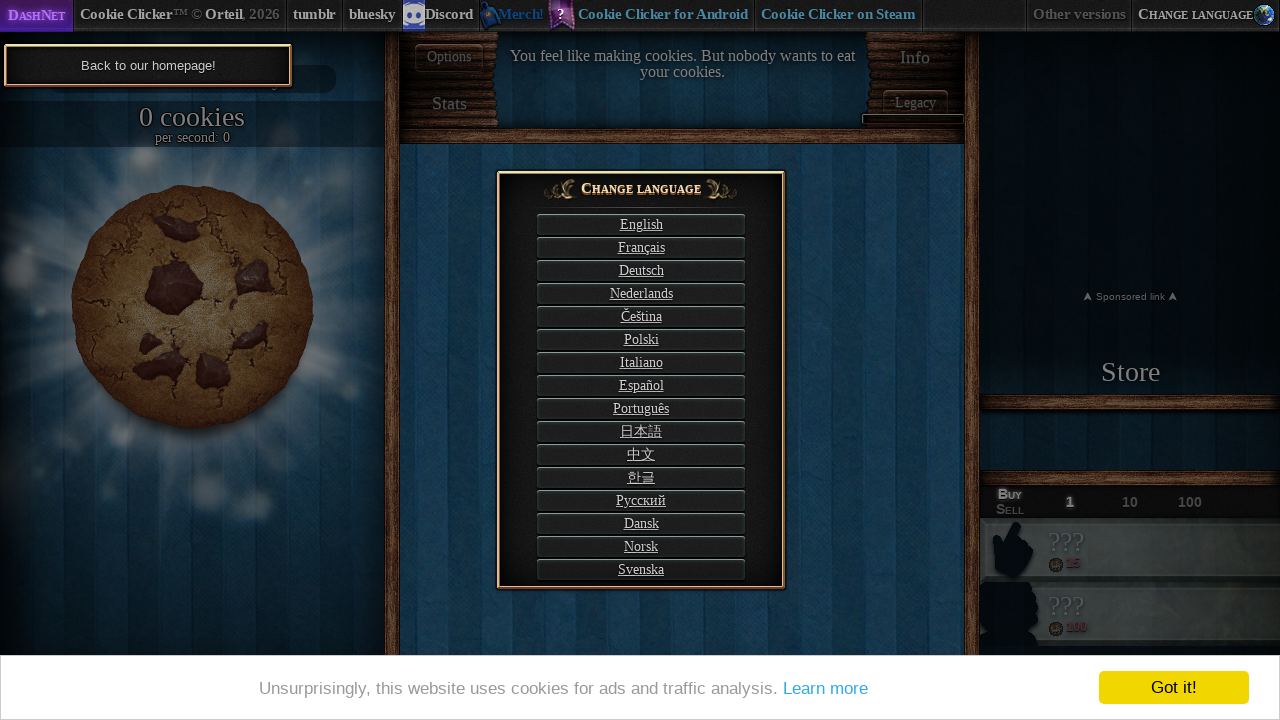

Clicked English language button at (641, 224) on #langSelect-EN
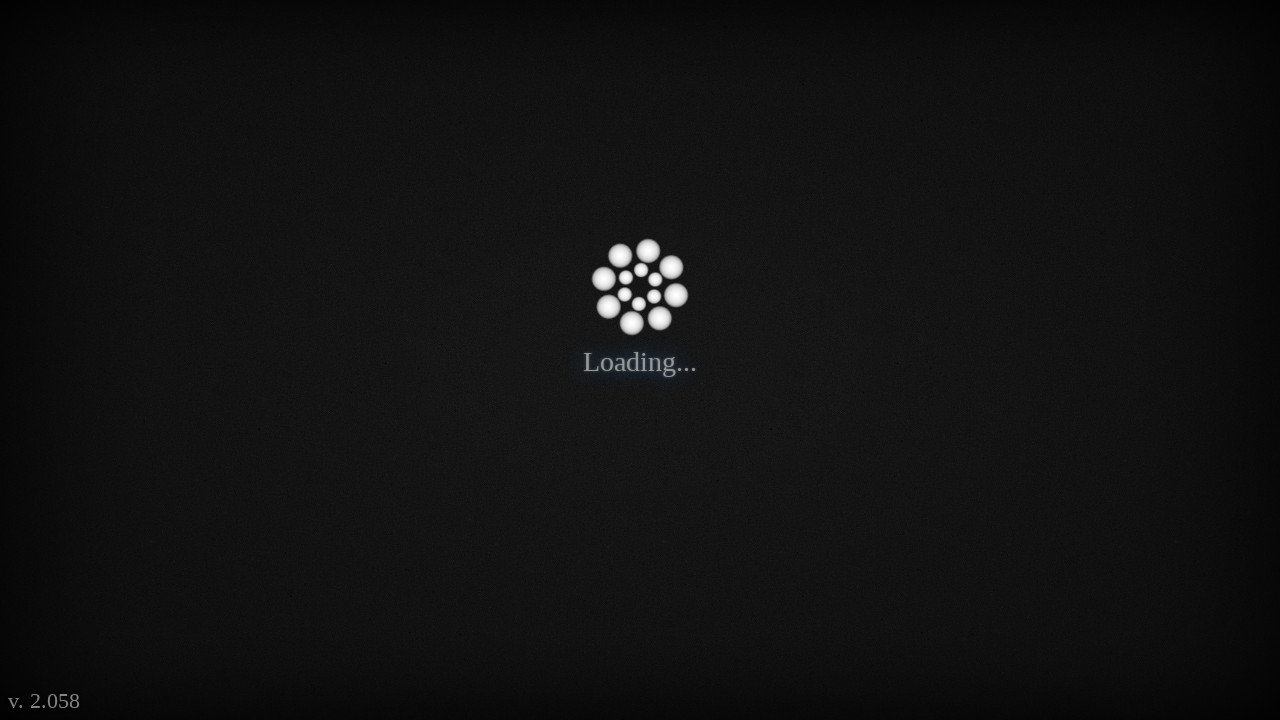

Waited 3 seconds after selecting English language
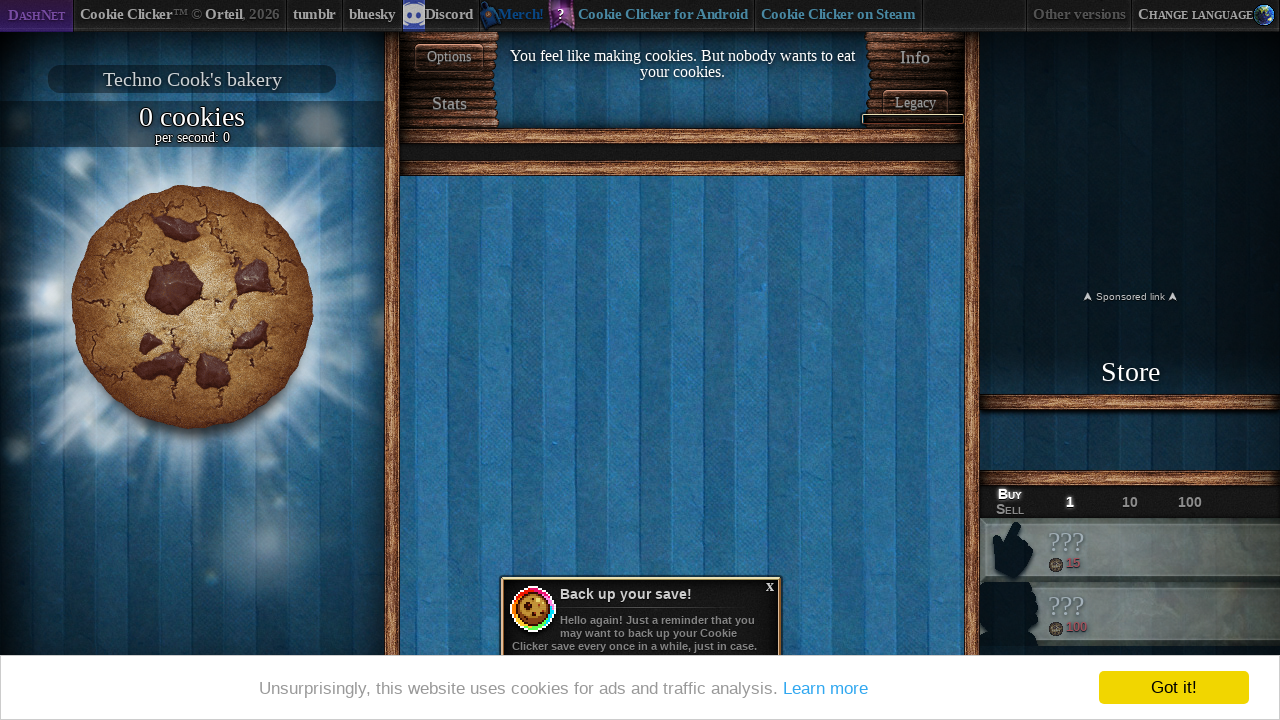

Waited 2 seconds for game interface to fully render
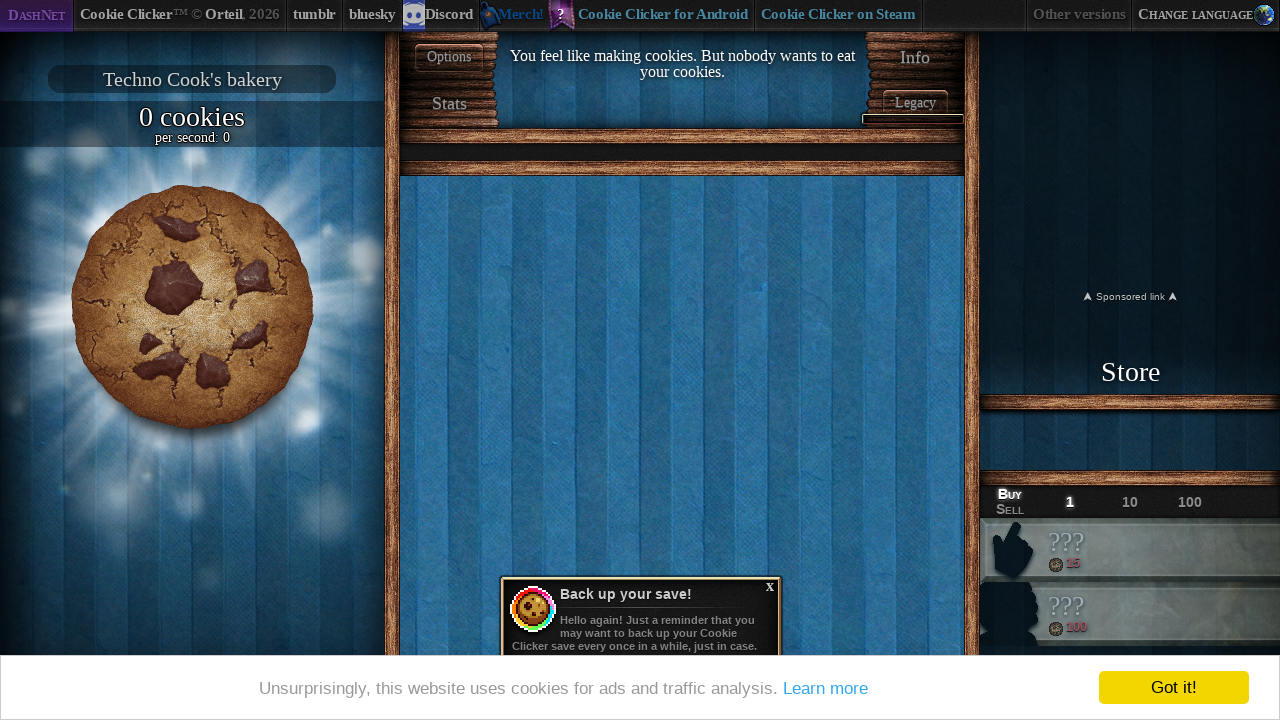

Clicked the cookie at (192, 307) on #bigCookie
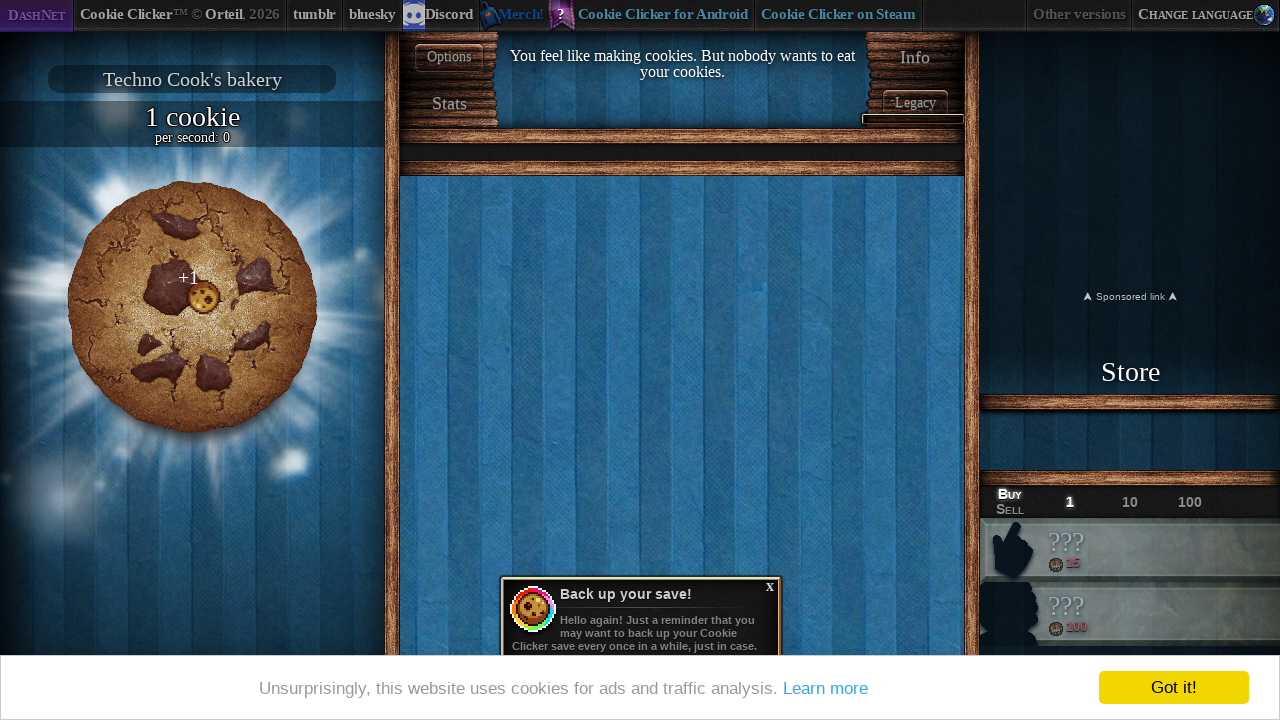

Clicked the cookie at (192, 307) on #bigCookie
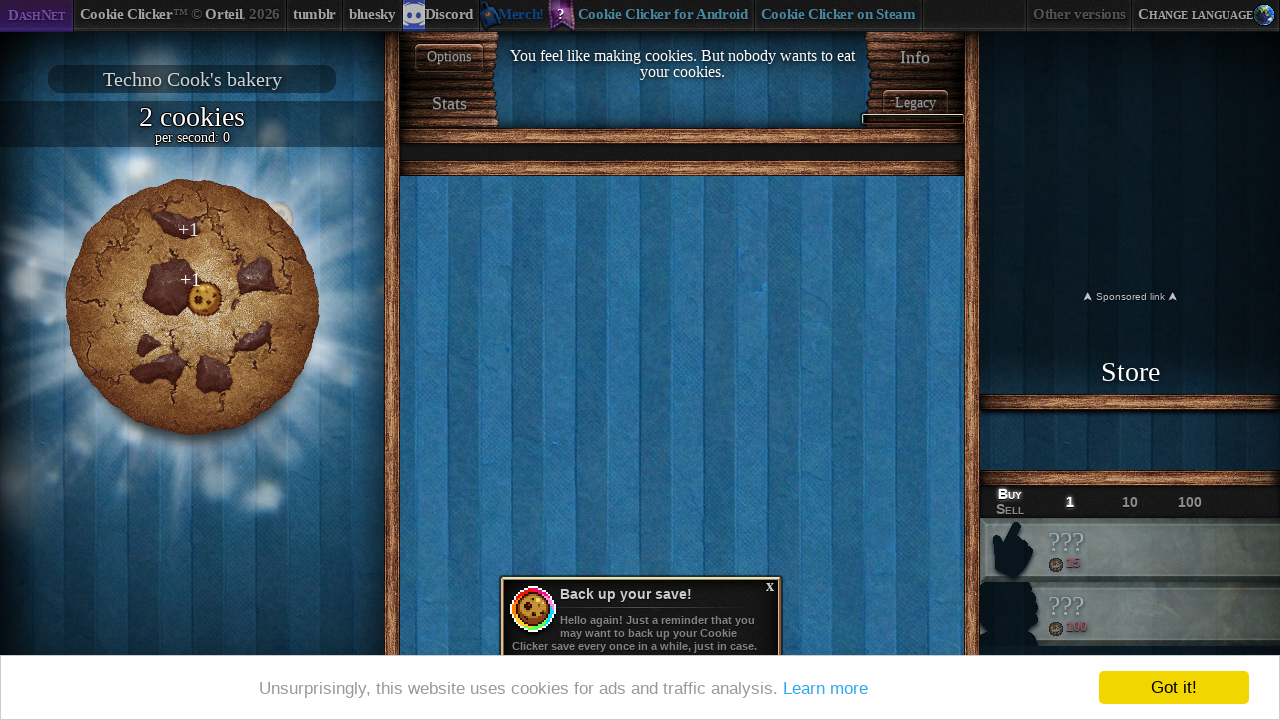

Clicked the cookie at (192, 307) on #bigCookie
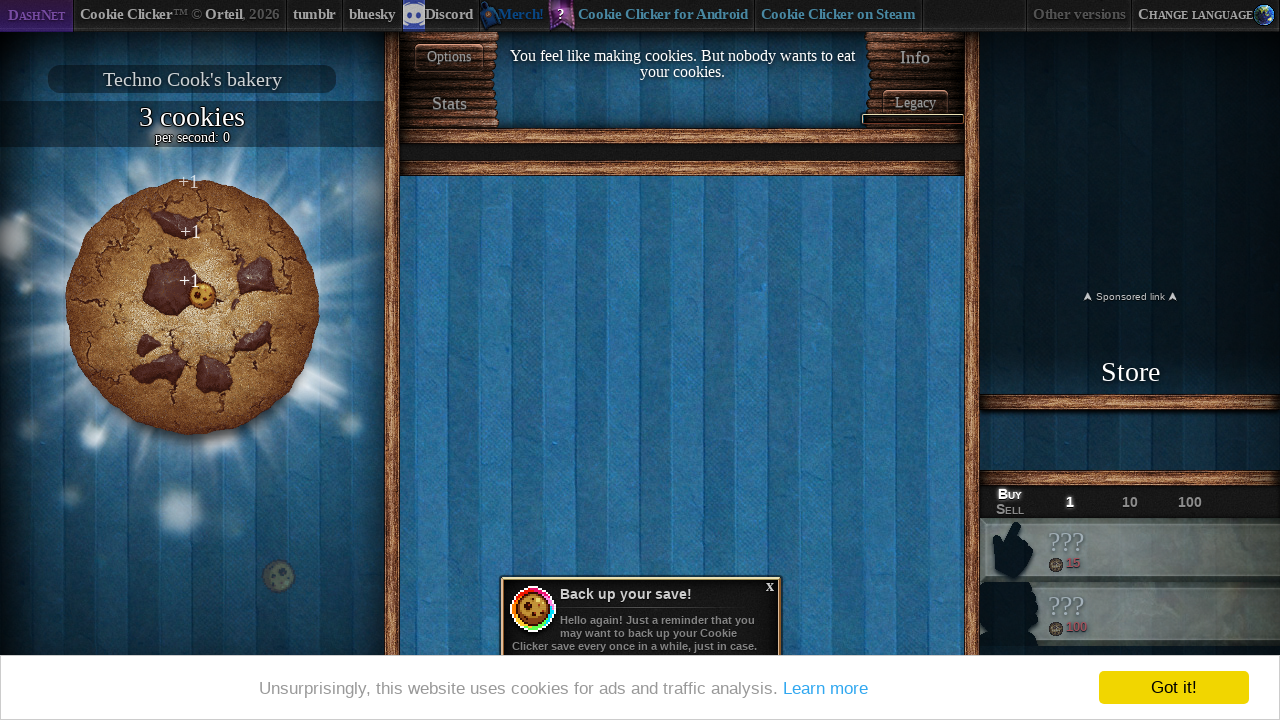

Clicked the cookie at (192, 307) on #bigCookie
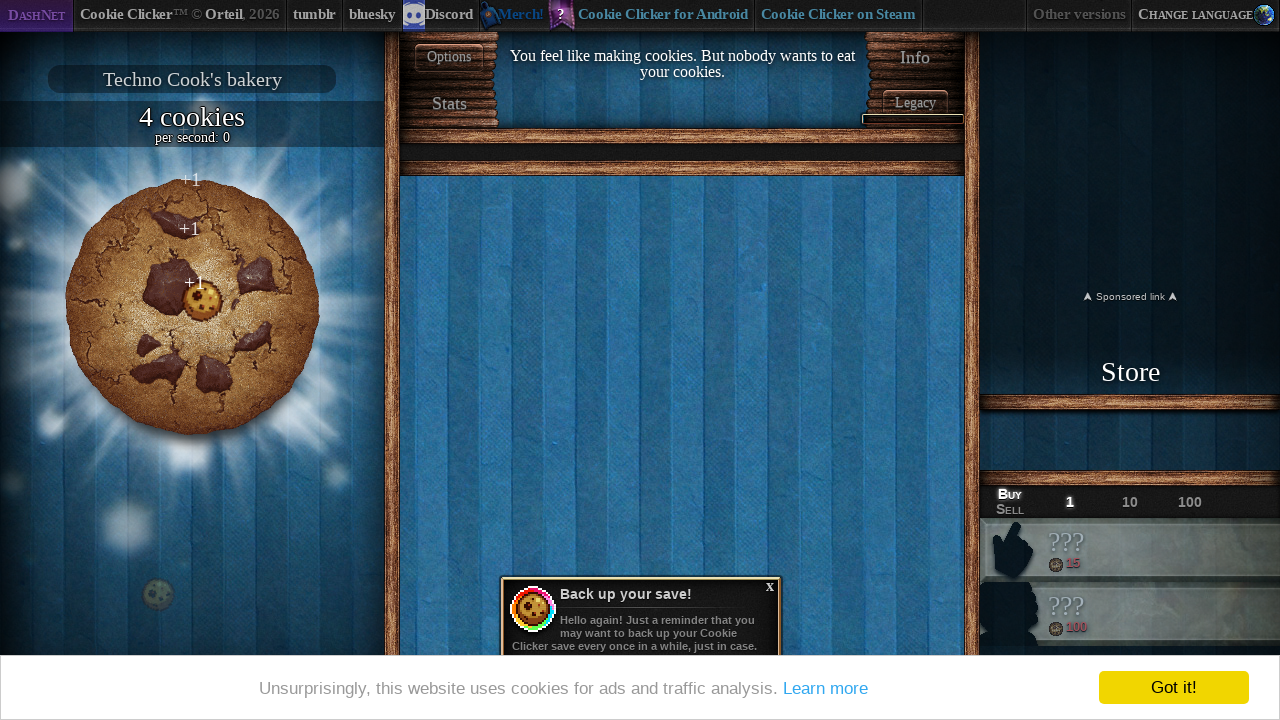

Clicked the cookie at (192, 307) on #bigCookie
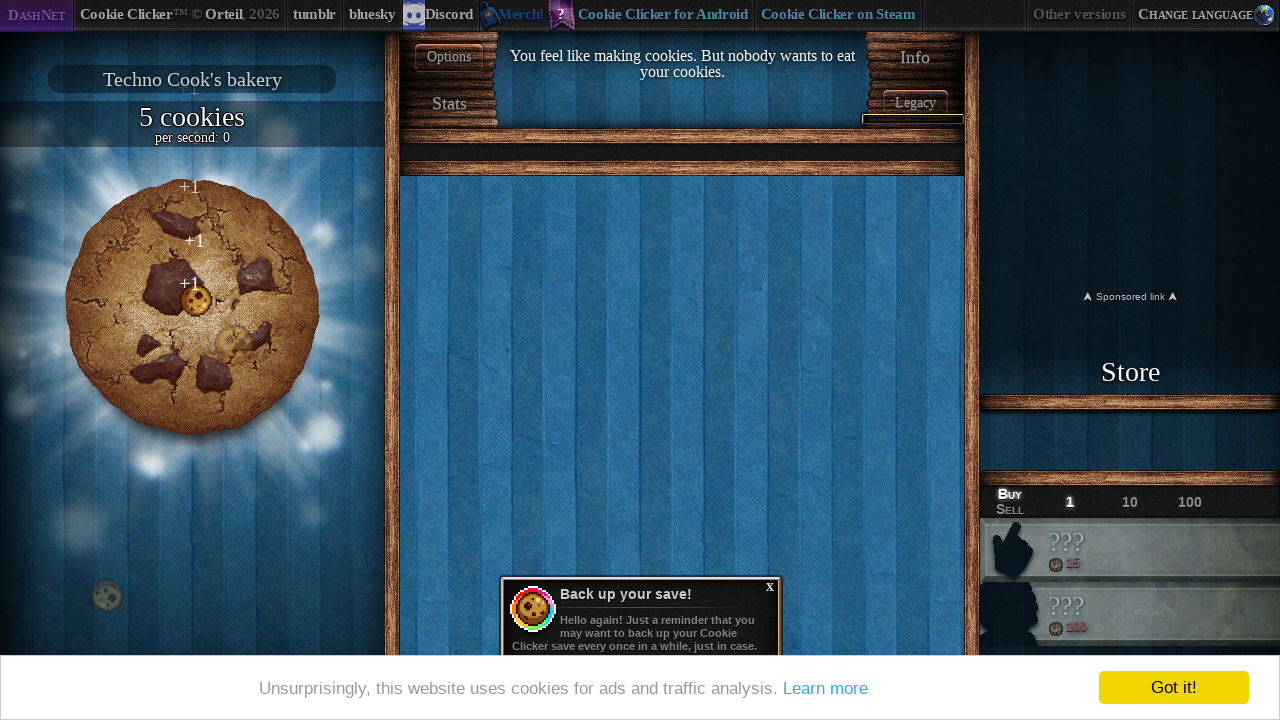

Clicked the cookie at (192, 307) on #bigCookie
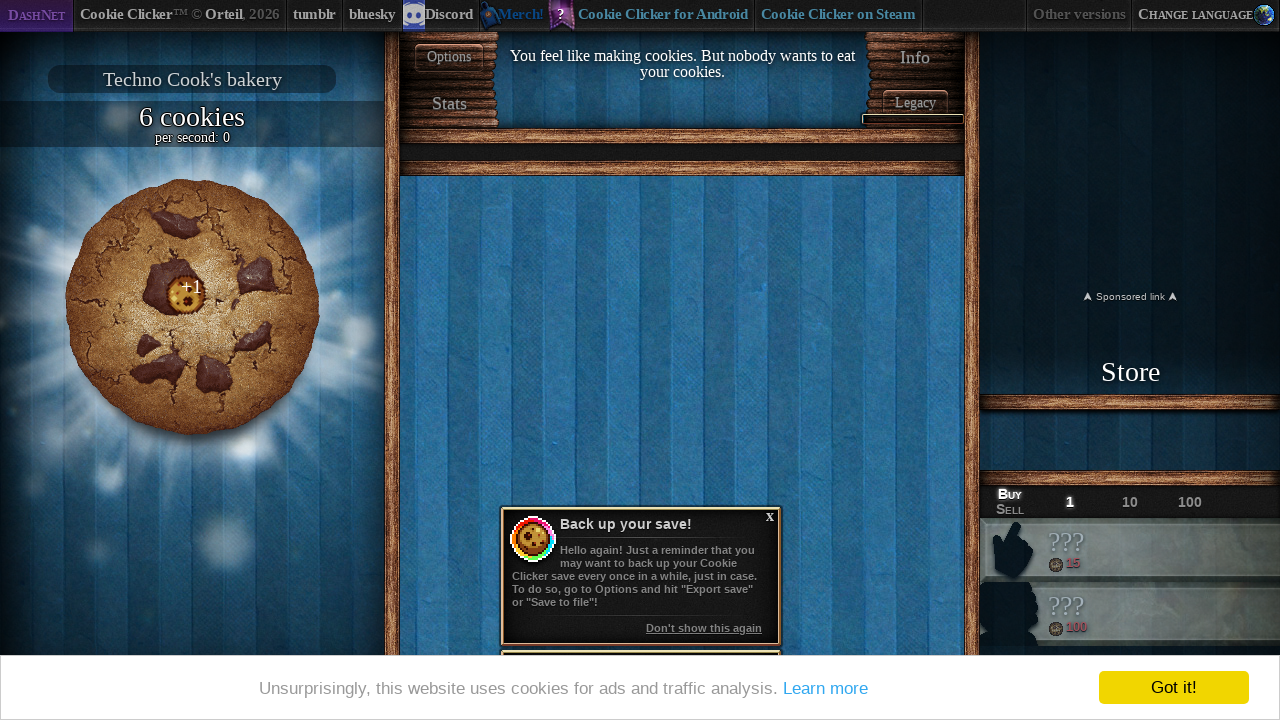

Clicked the cookie at (192, 307) on #bigCookie
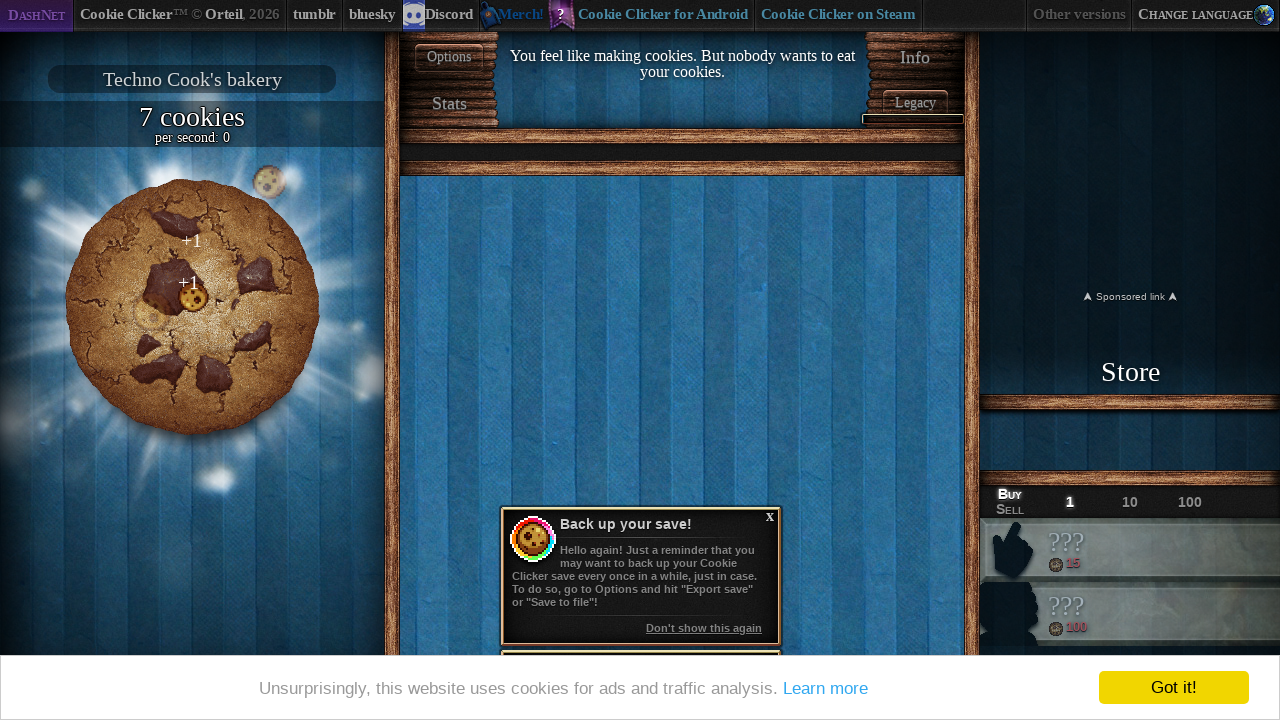

Clicked the cookie at (192, 307) on #bigCookie
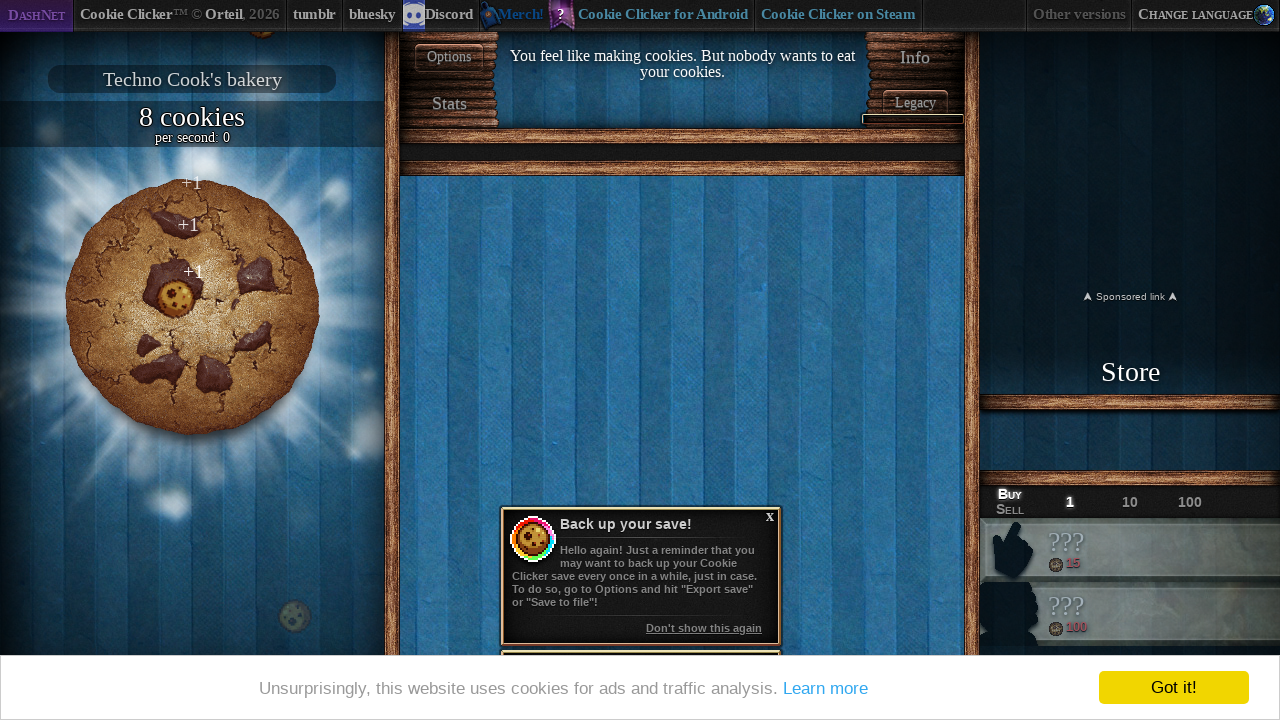

Clicked the cookie at (192, 307) on #bigCookie
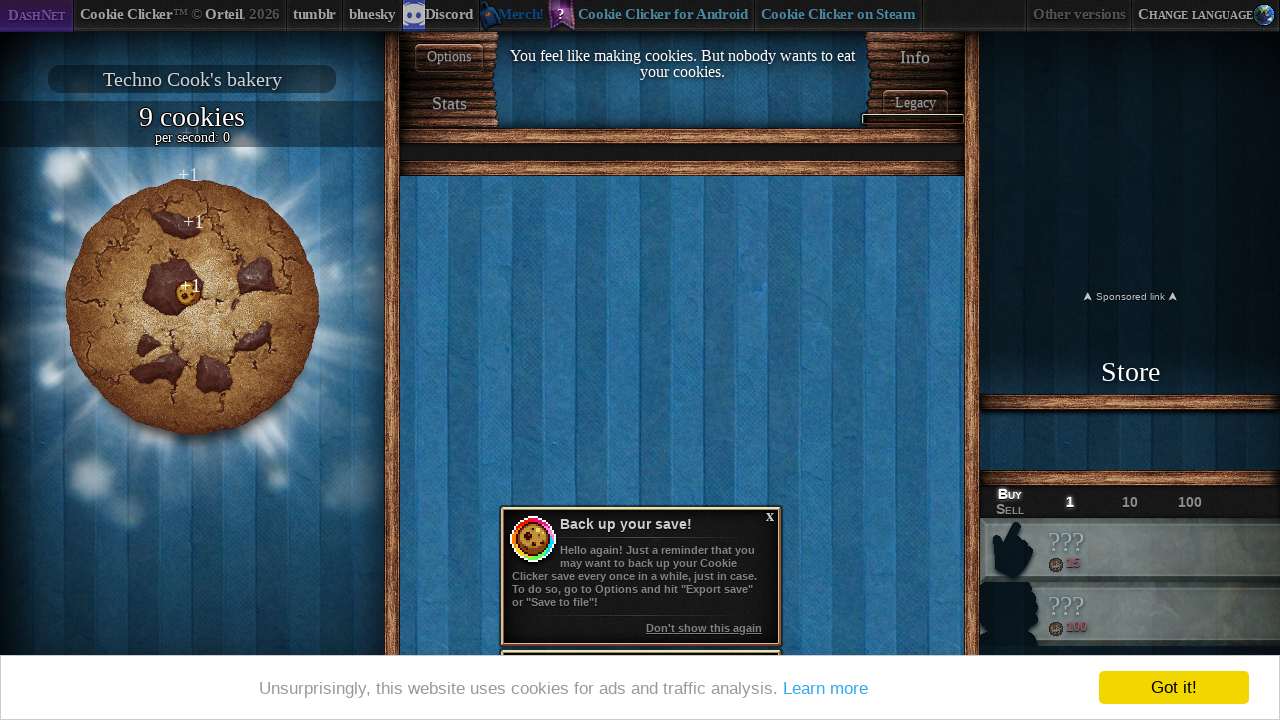

Clicked the cookie at (192, 307) on #bigCookie
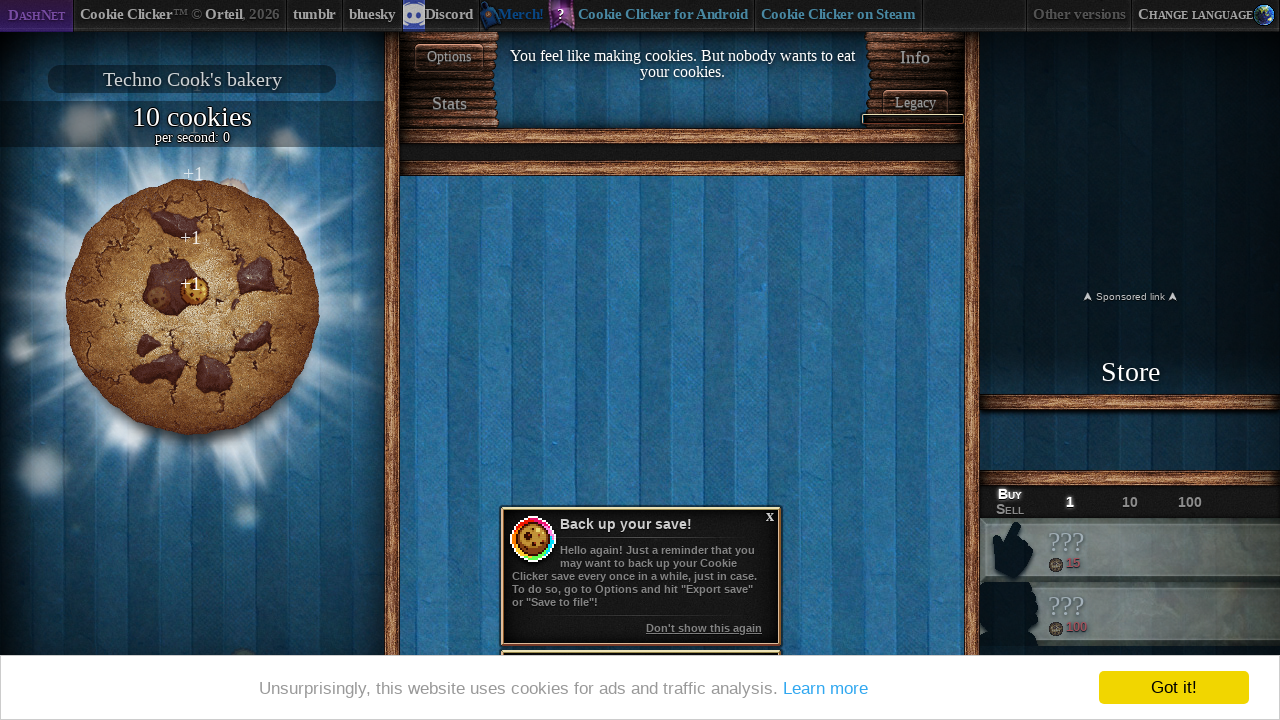

Clicked the cookie at (192, 307) on #bigCookie
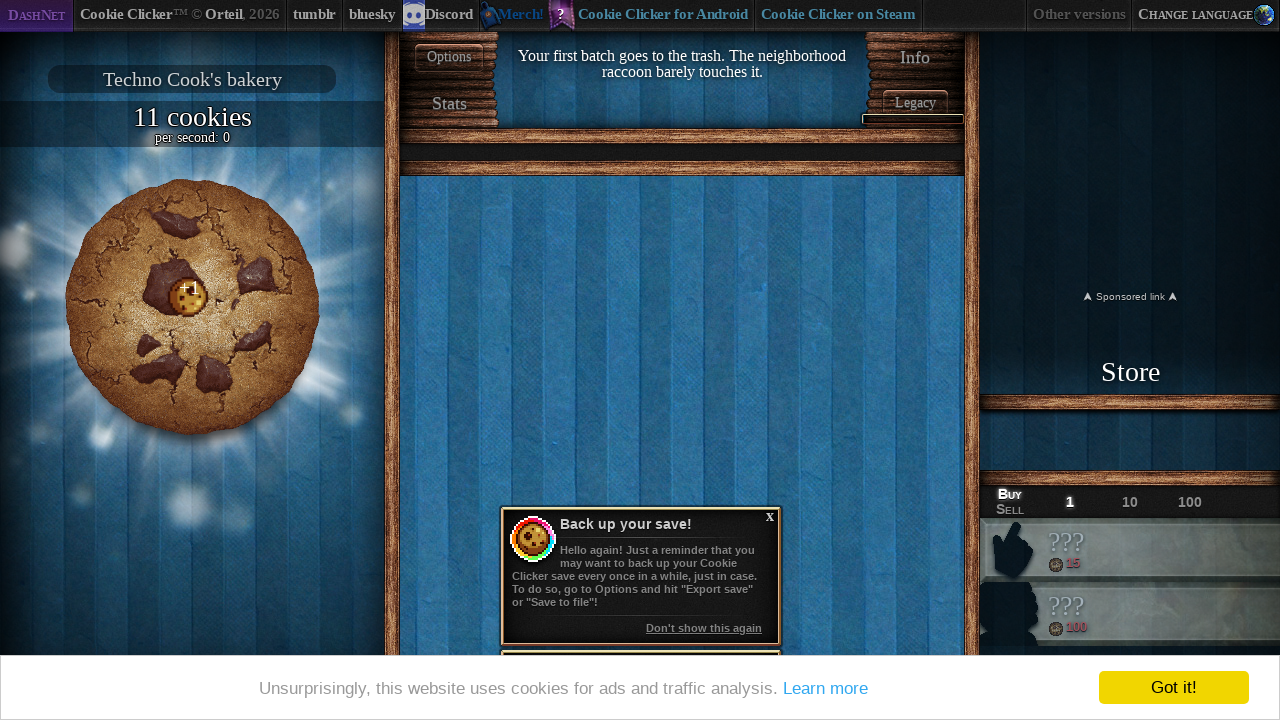

Clicked the cookie at (192, 307) on #bigCookie
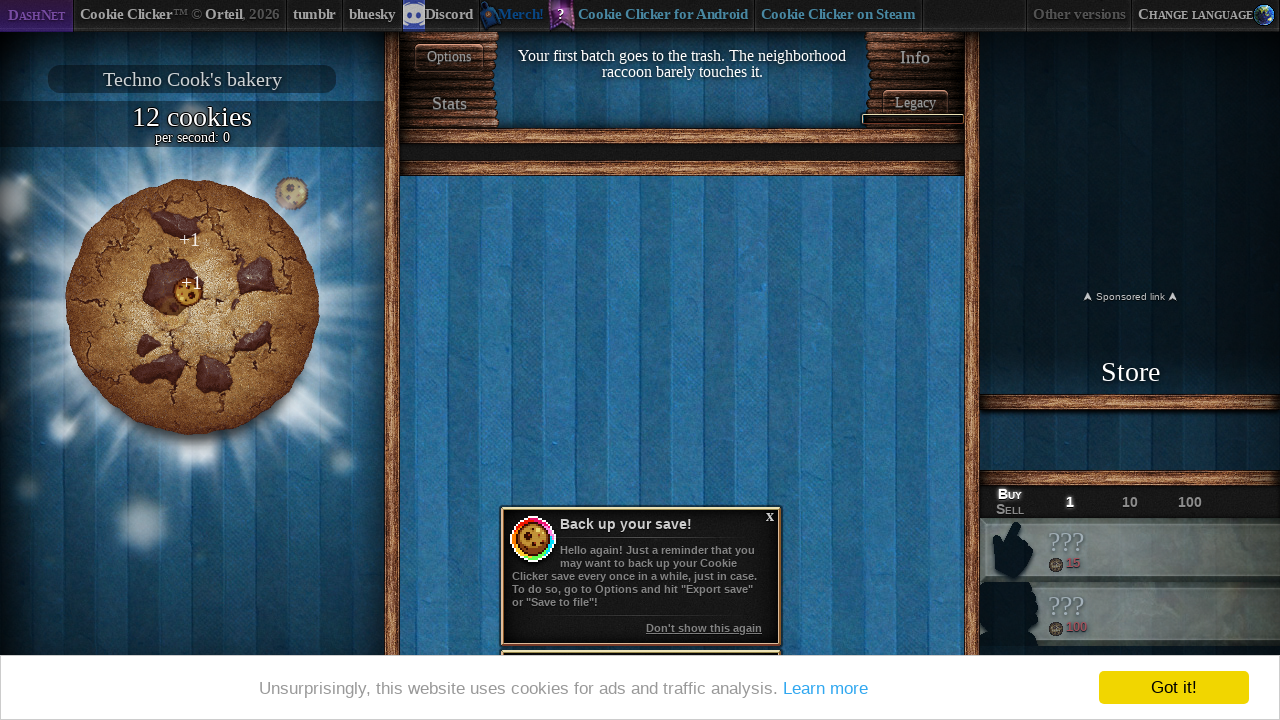

Clicked the cookie at (192, 307) on #bigCookie
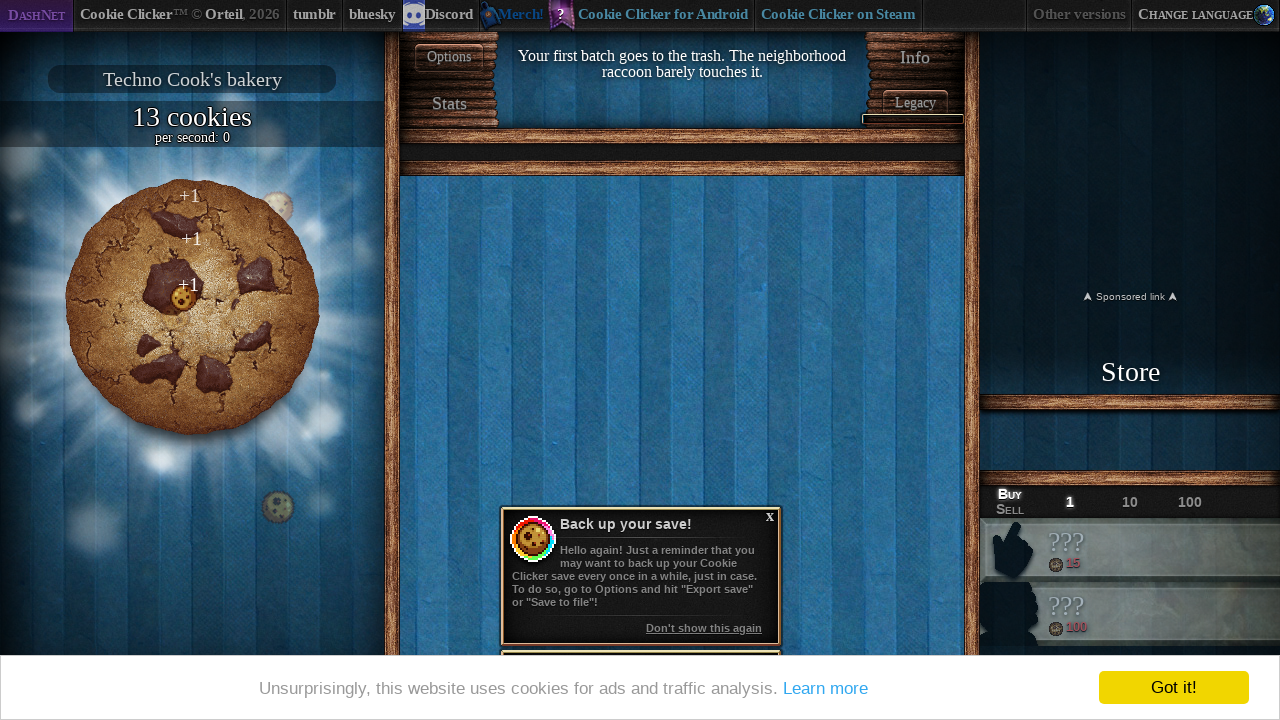

Clicked the cookie at (192, 307) on #bigCookie
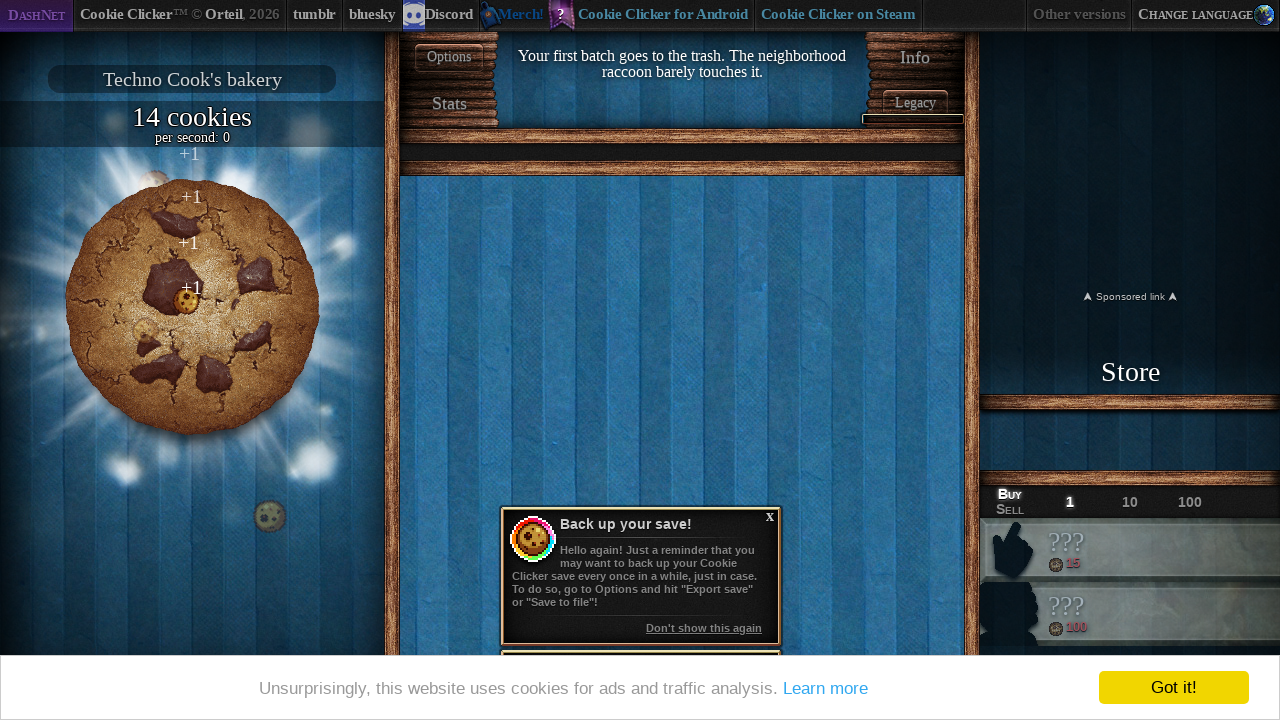

Clicked the cookie at (192, 307) on #bigCookie
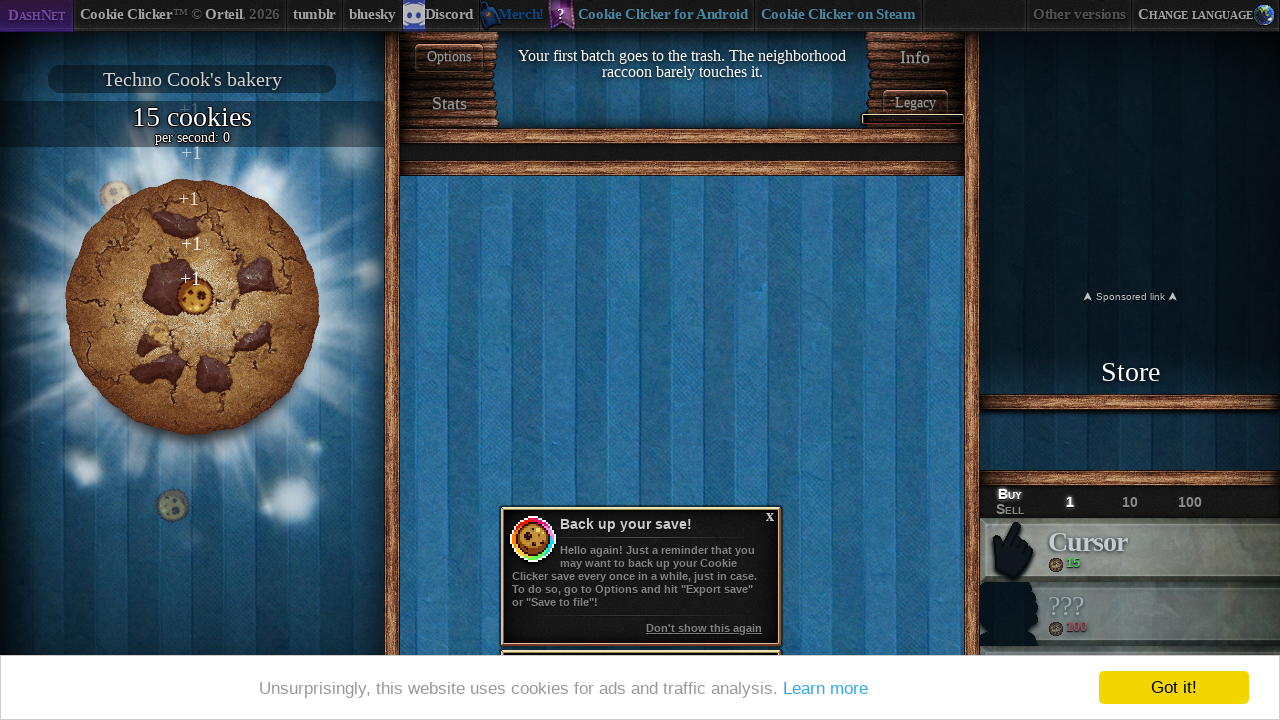

Clicked the cookie at (192, 307) on #bigCookie
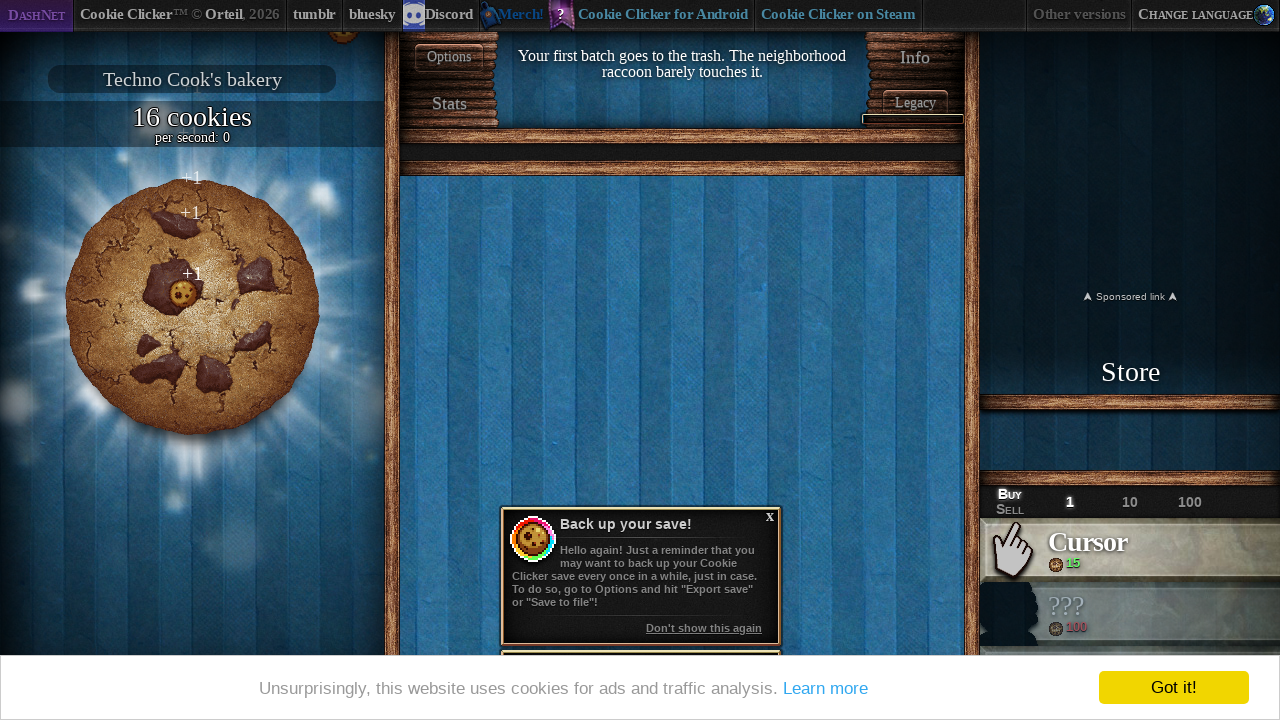

Purchased an available upgrade item at (1130, 550) on div[id^='product'] >> nth=80
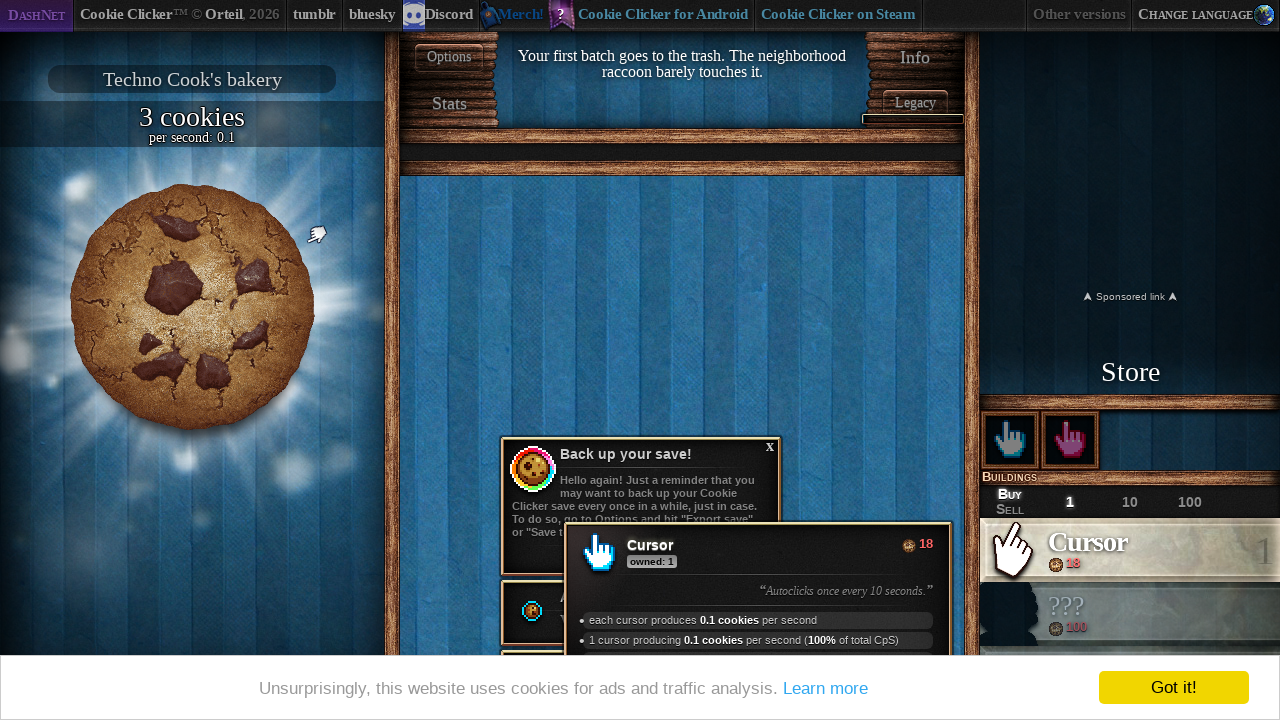

Confirmed cookies element is present at final state
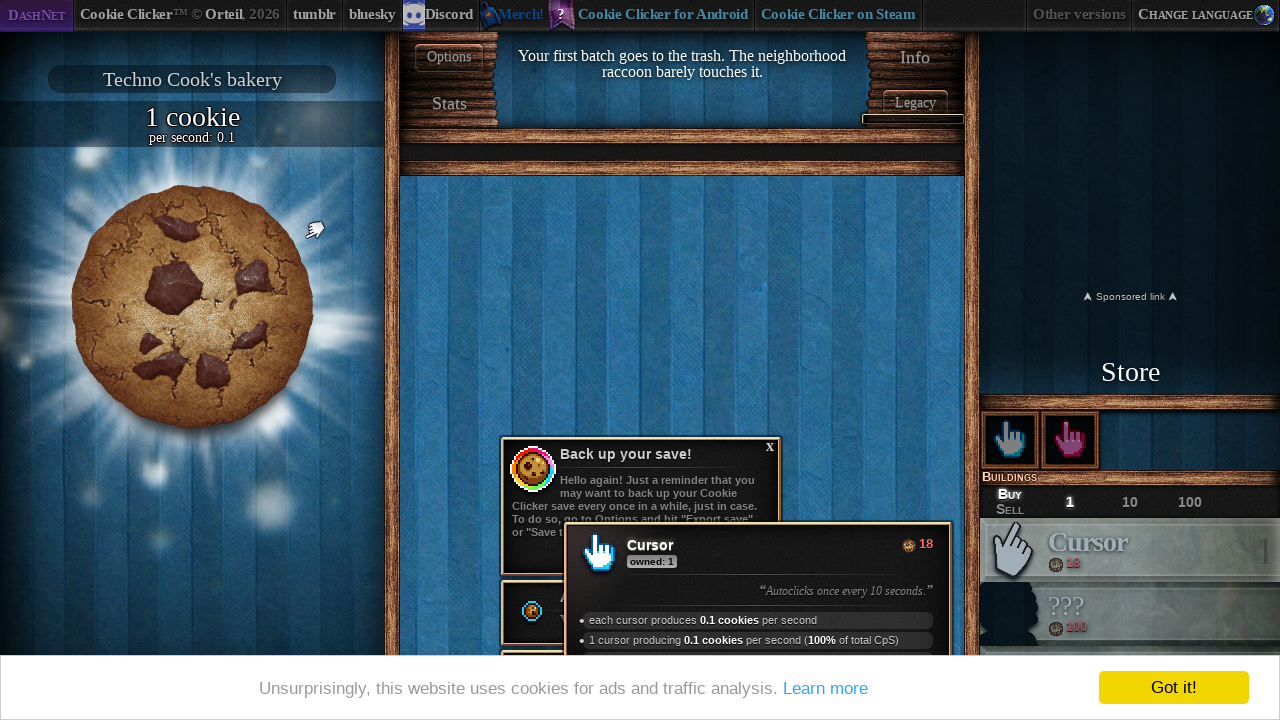

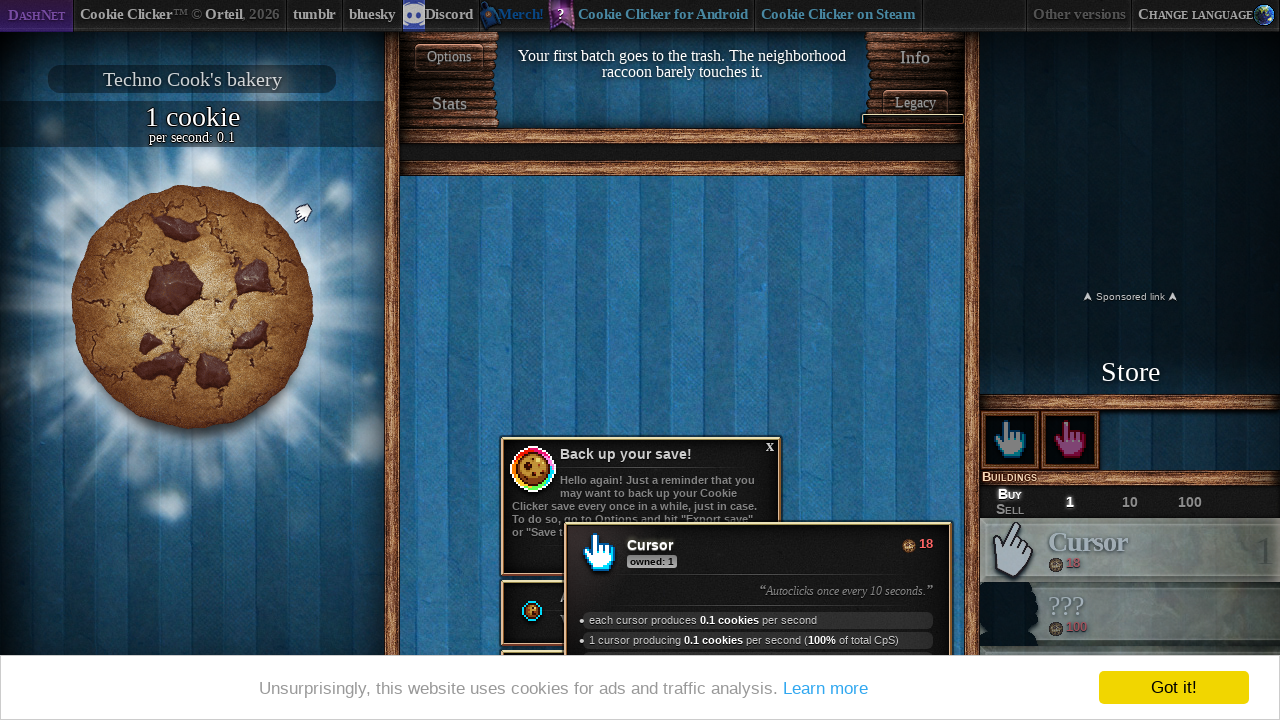